Tests dynamic loading by clicking a button and waiting for content to appear

Starting URL: https://the-internet.herokuapp.com/dynamic_loading/2

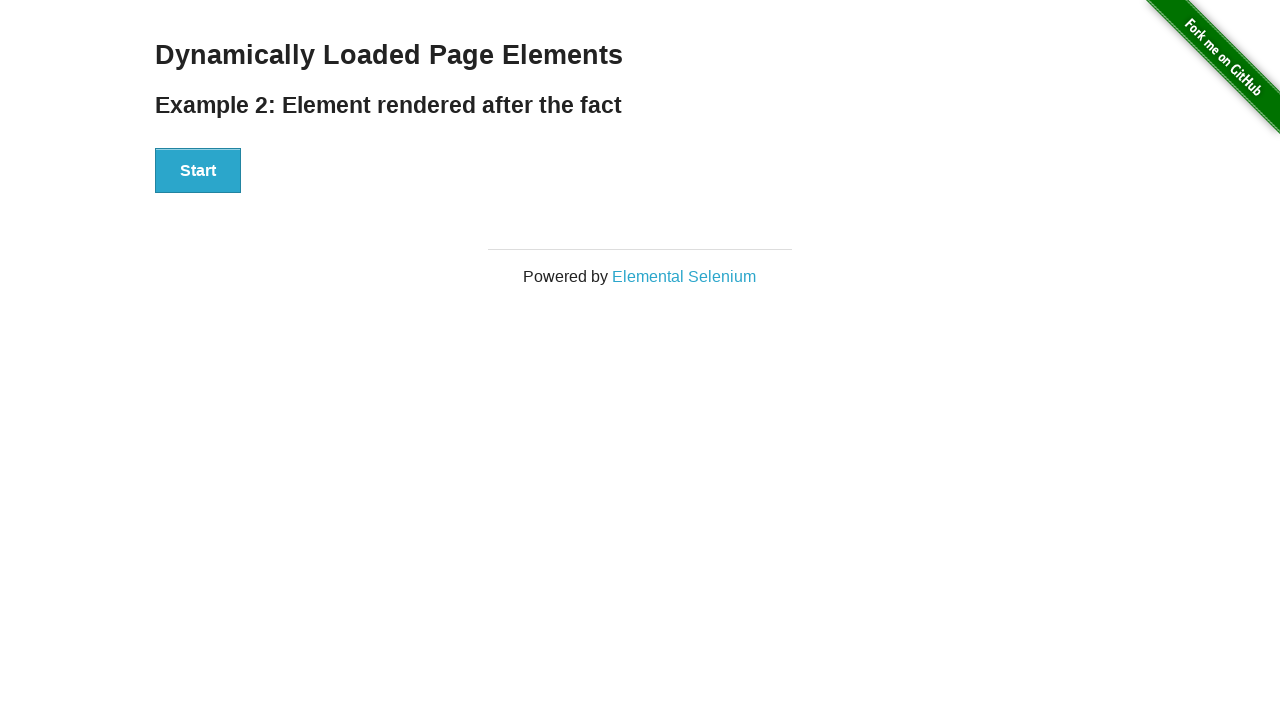

Clicked Start button to trigger dynamic loading at (198, 171) on button:has-text('Start')
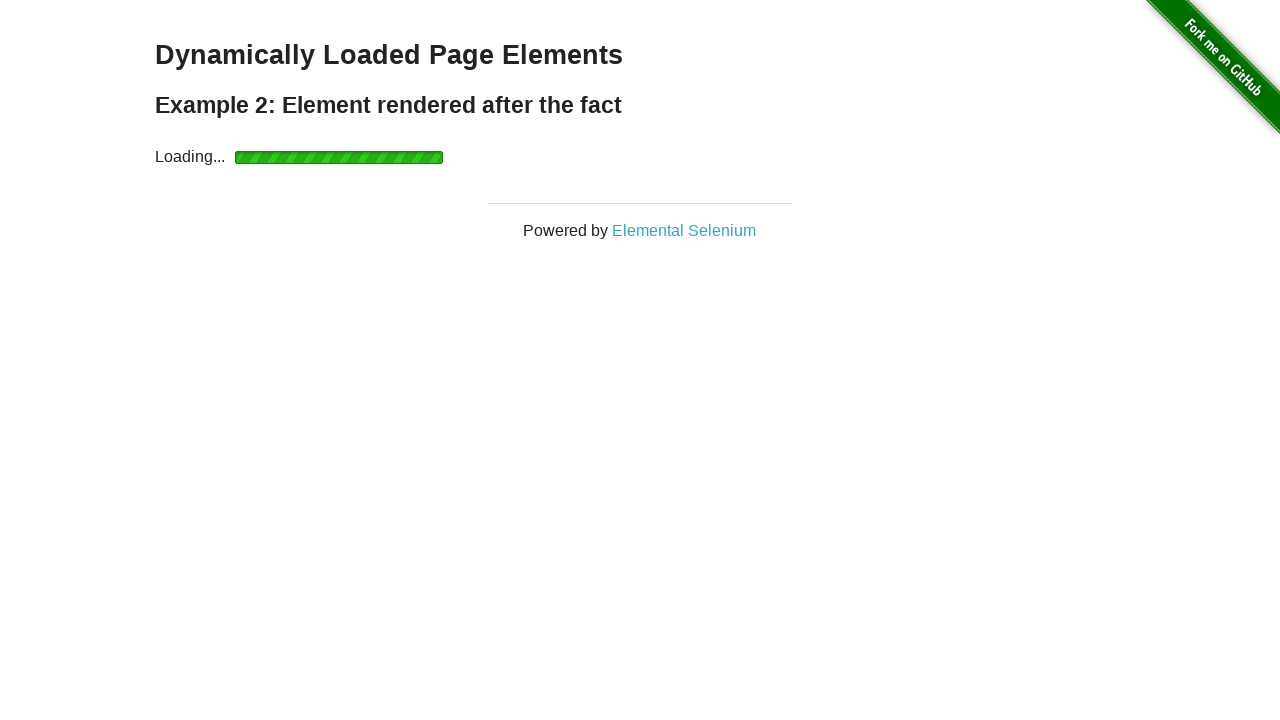

Waited for dynamically loaded #finish element to become visible
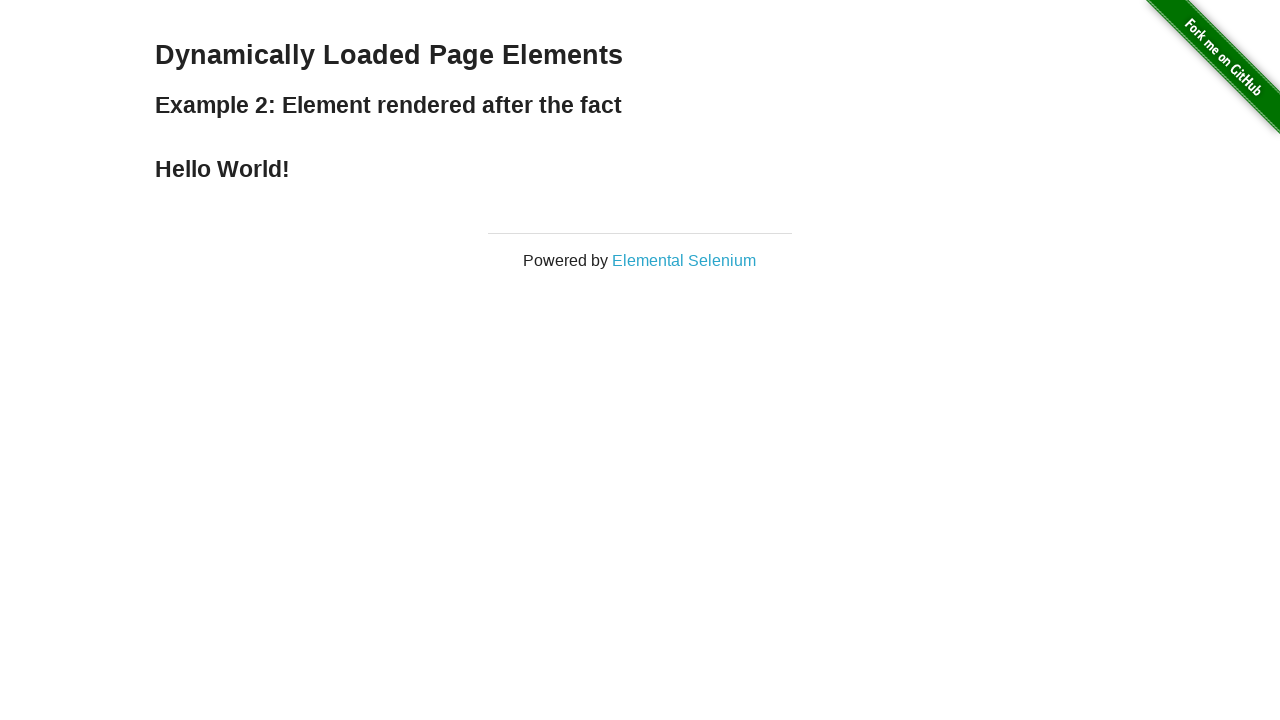

Verified #finish element contains 'Hello World!' text
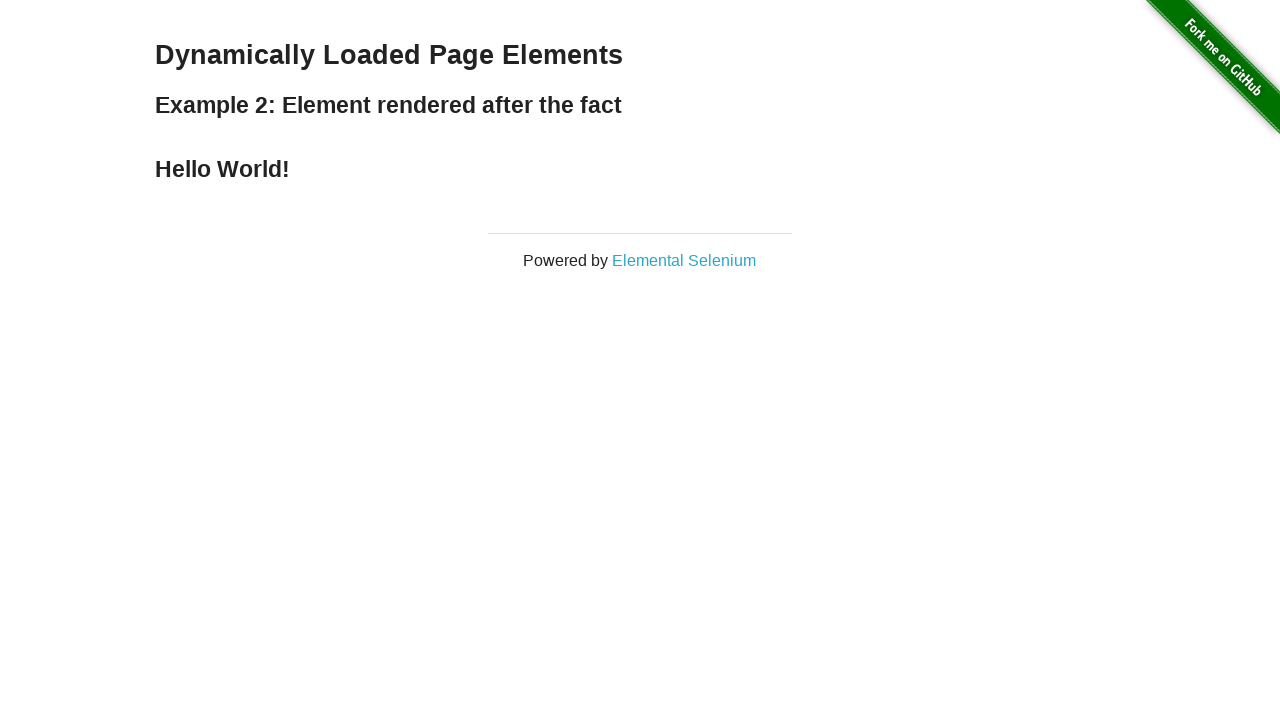

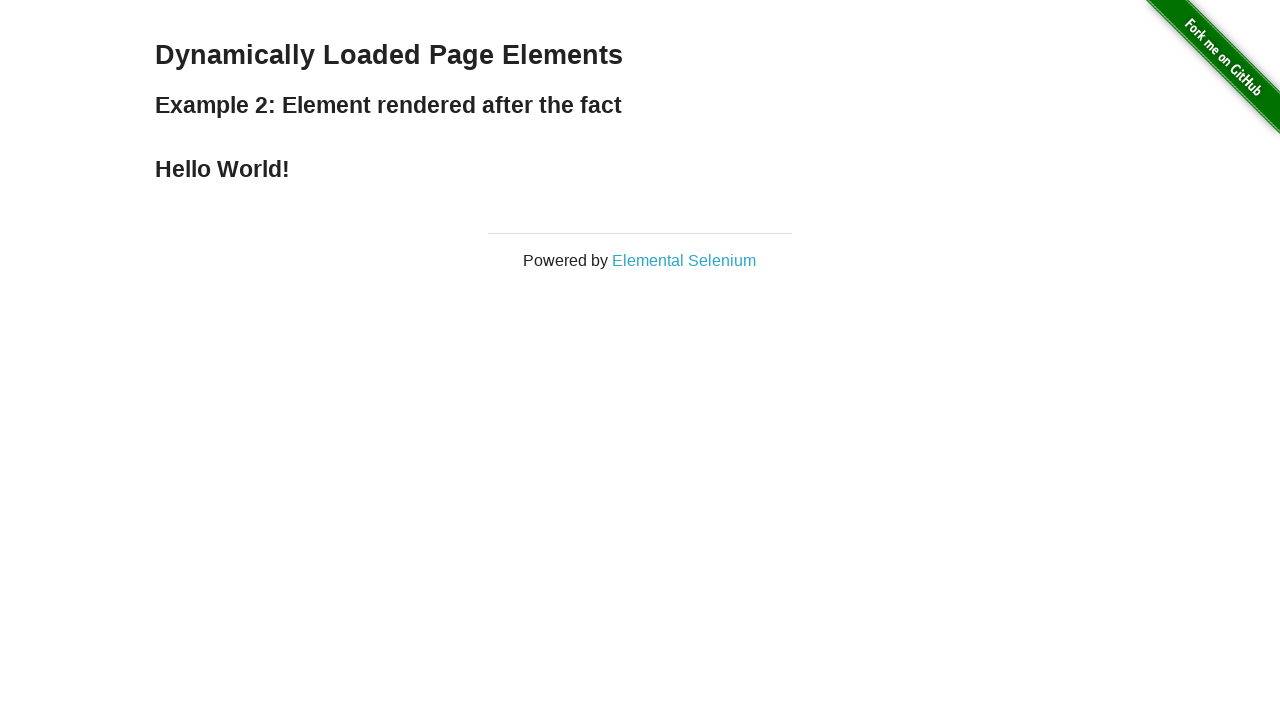